Verifies that an element with class 'unbelievable' contains expected text using case-insensitive comparison

Starting URL: https://kristinek.github.io/site/examples/locators

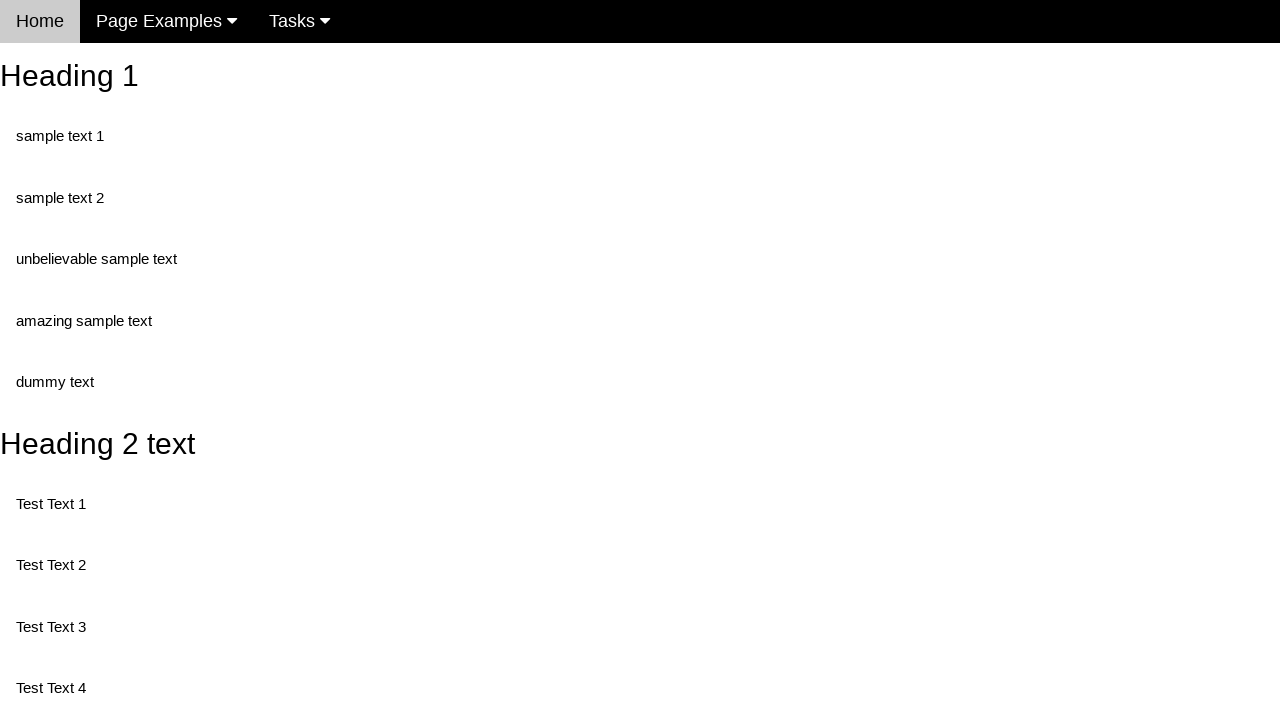

Navigated to locators example page
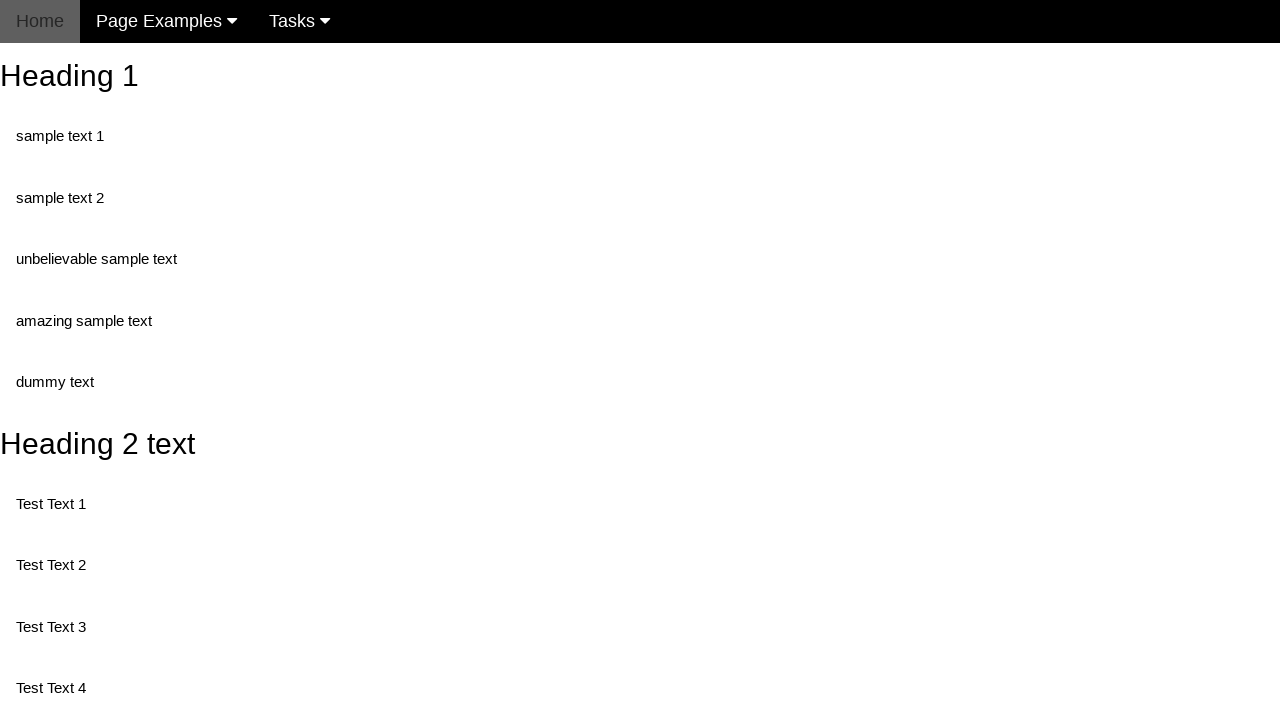

Retrieved text content from element with class 'unbelievable'
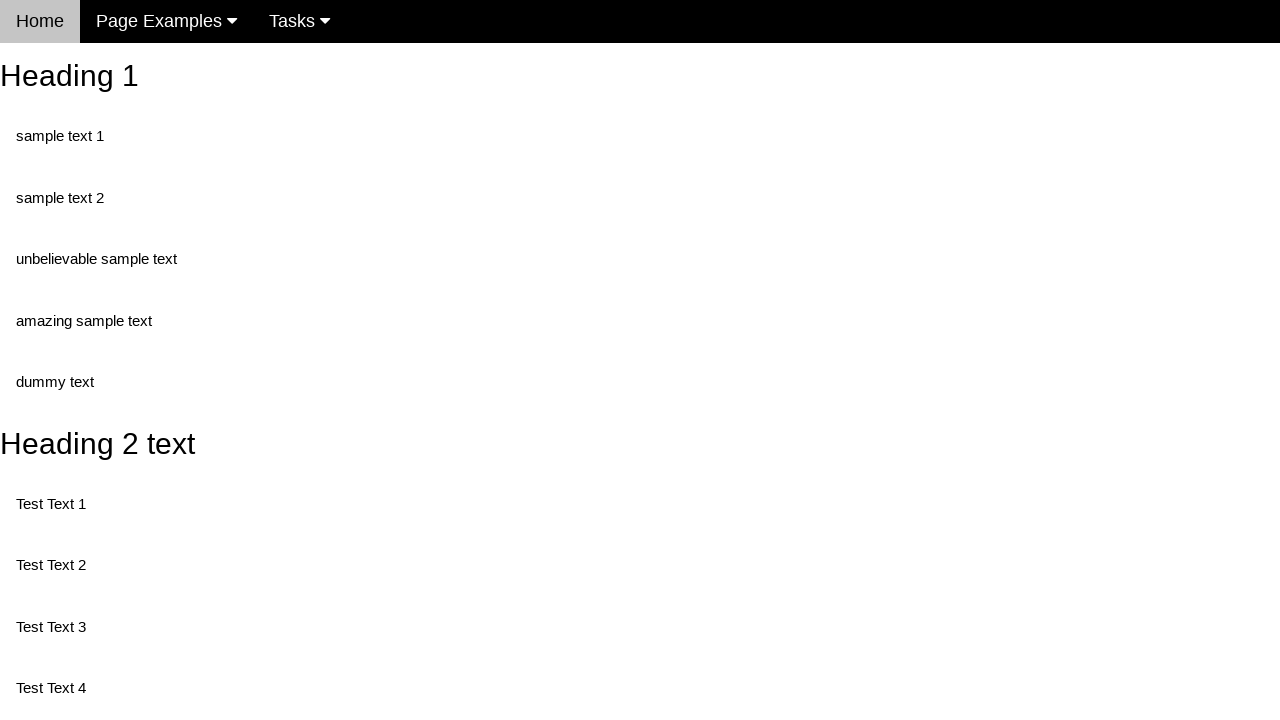

Verified element text matches expected value using case-insensitive comparison
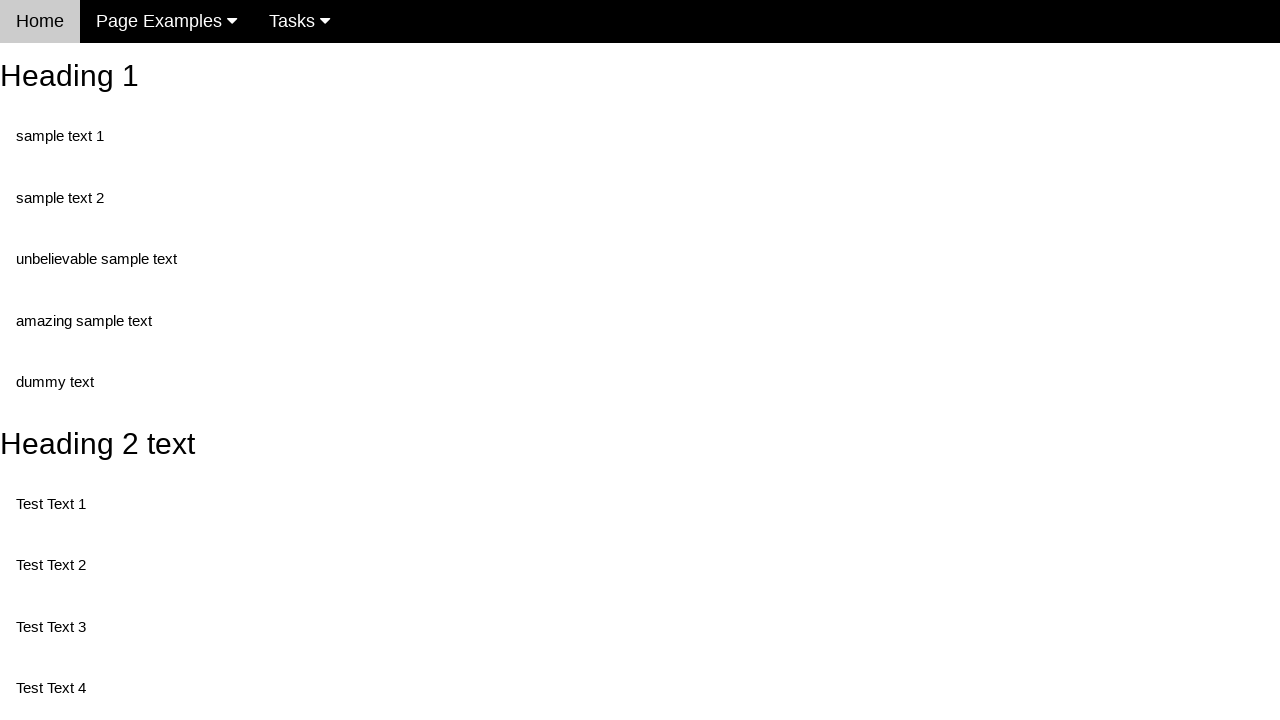

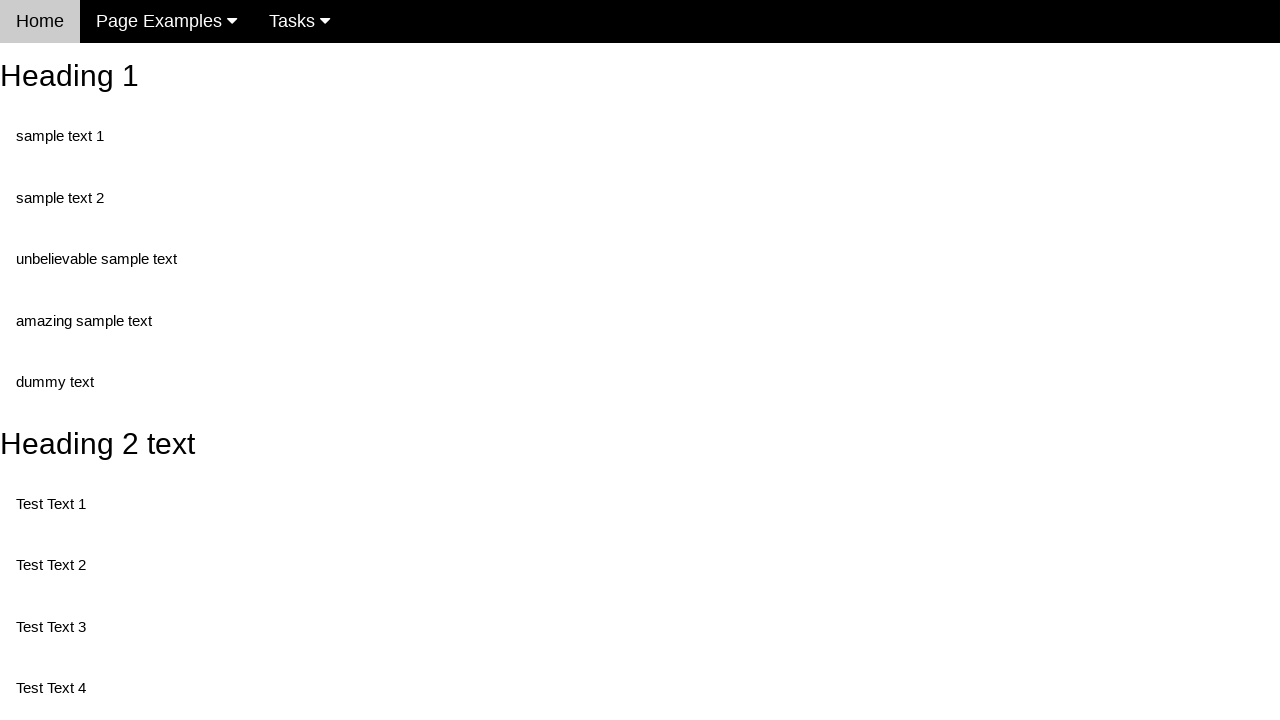